Tests window handling functionality by clicking a link that opens a new window, then switching to the new window and verifying the page title.

Starting URL: https://practice.cydeo.com/windows

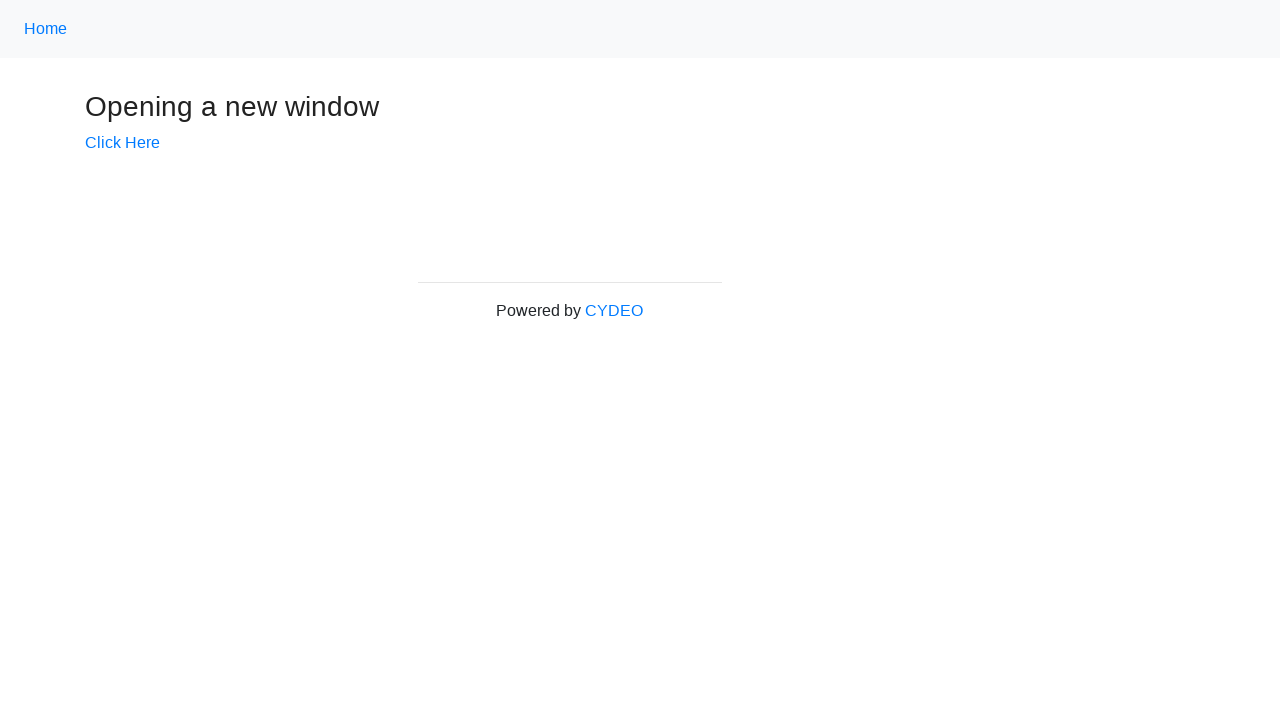

Clicked 'Click Here' link to open new window at (122, 143) on text=Click Here
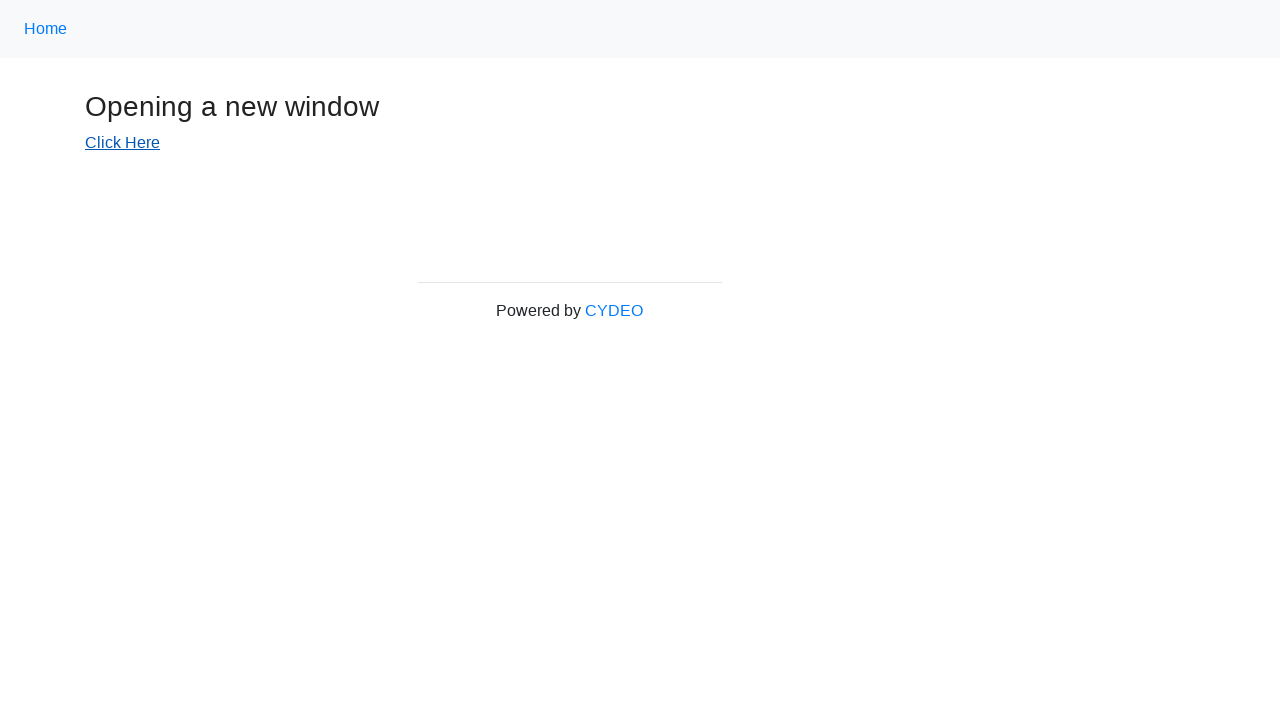

Captured new window/page object
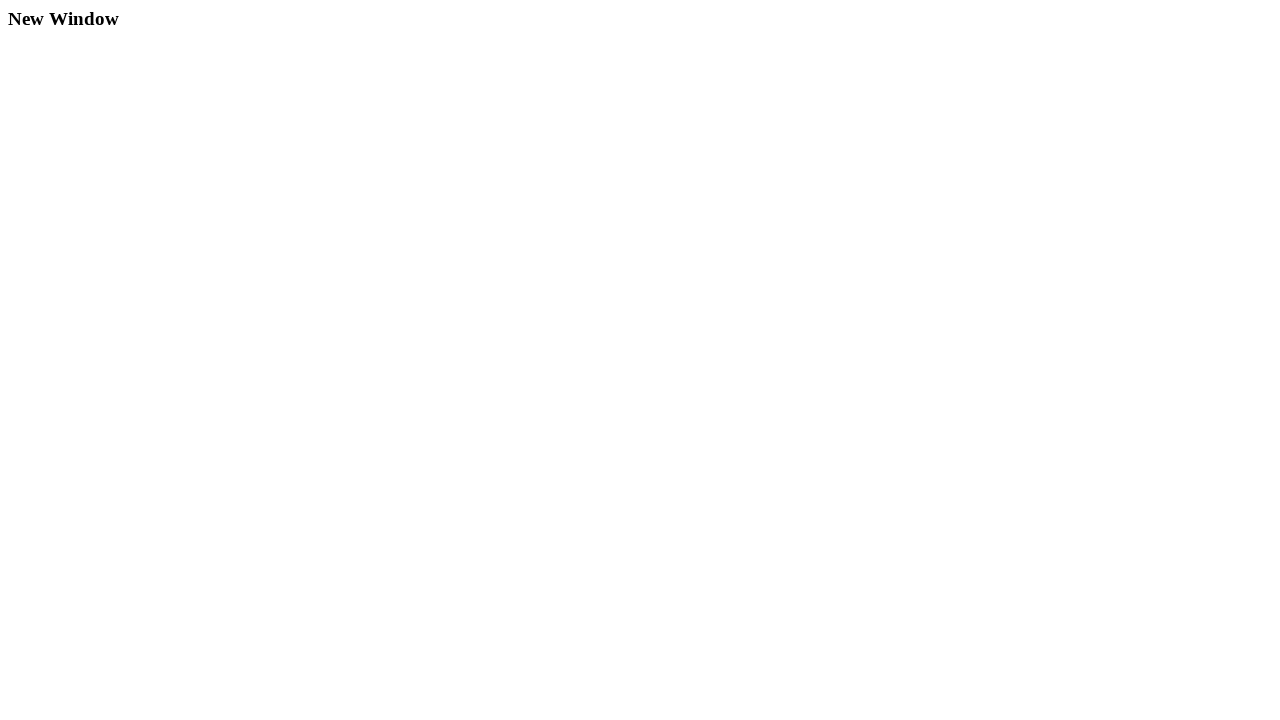

New window loaded successfully
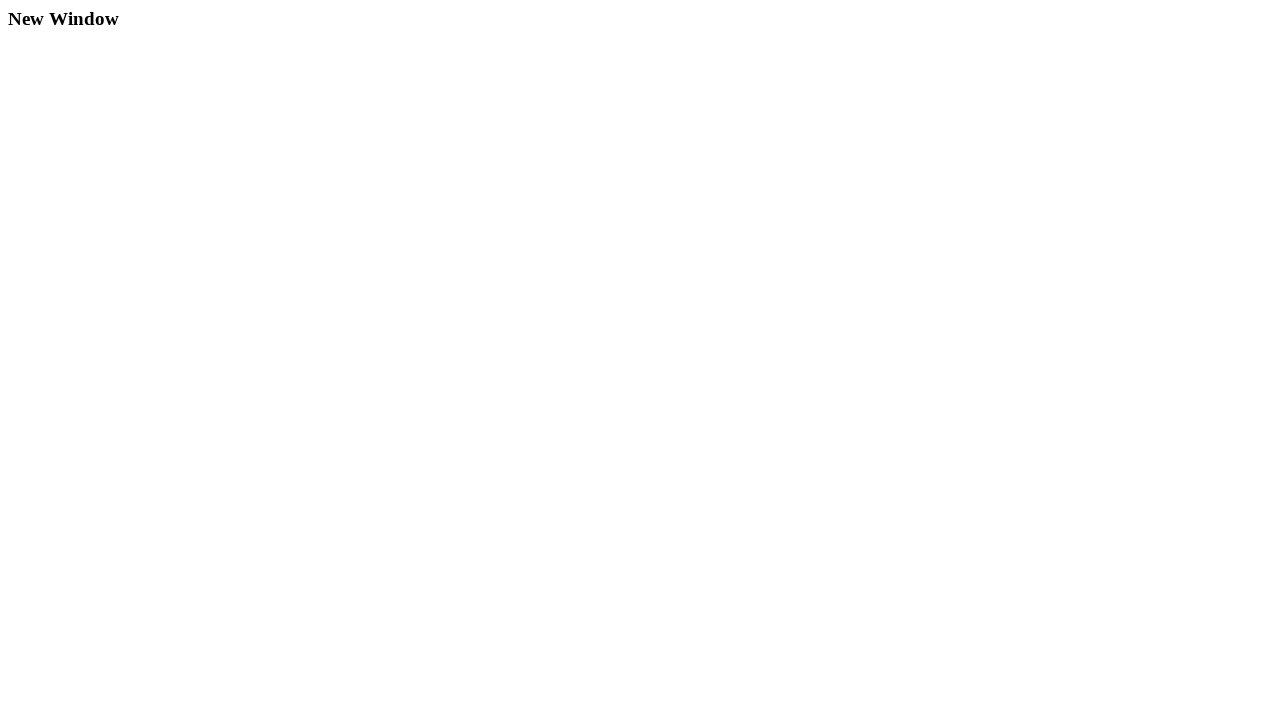

Verified new window title: New Window
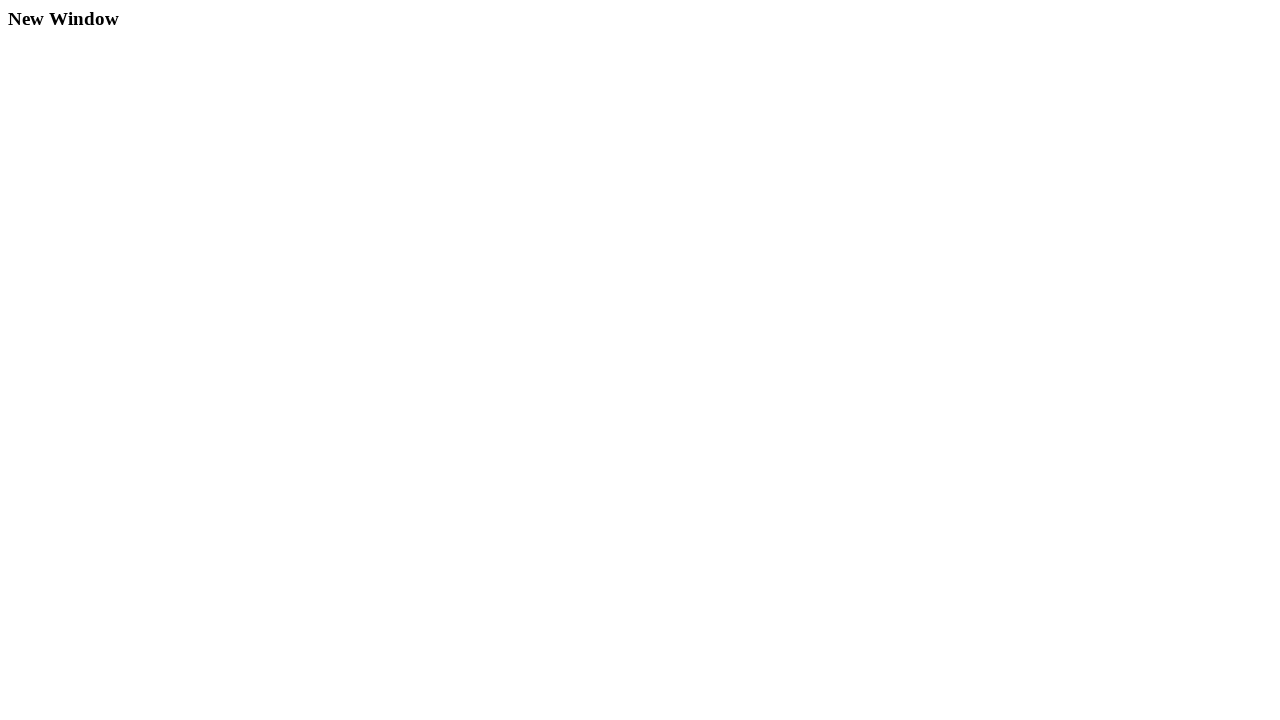

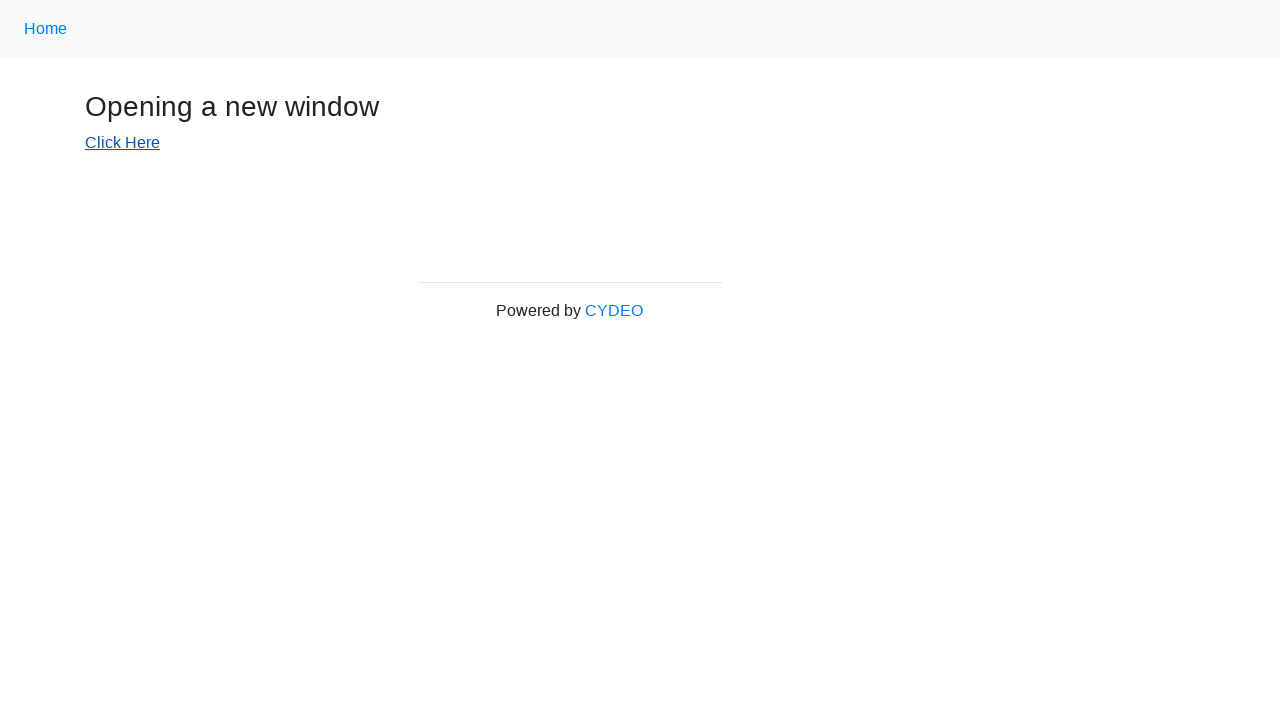